Tests form submission by entering text in a field and clicking submit button, then verifying the success message

Starting URL: https://www.selenium.dev/selenium/web/web-form.html

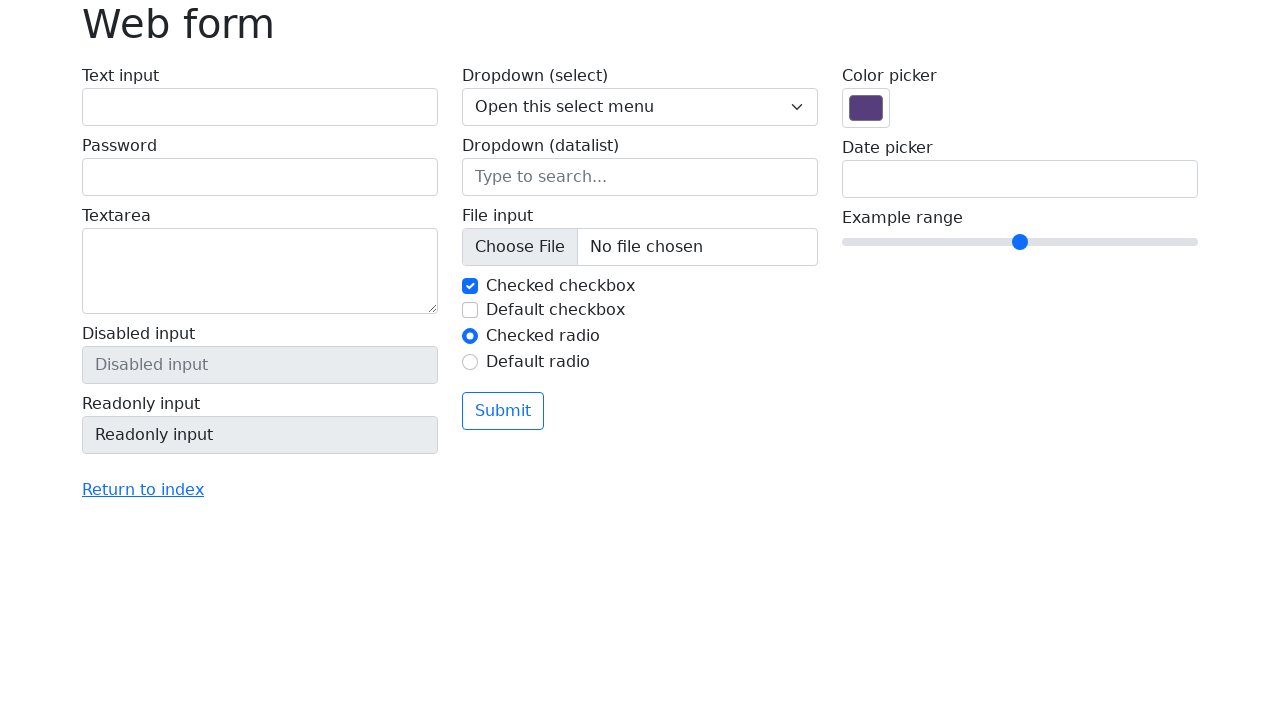

Filled text field with 'Selenium' on input[name='my-text']
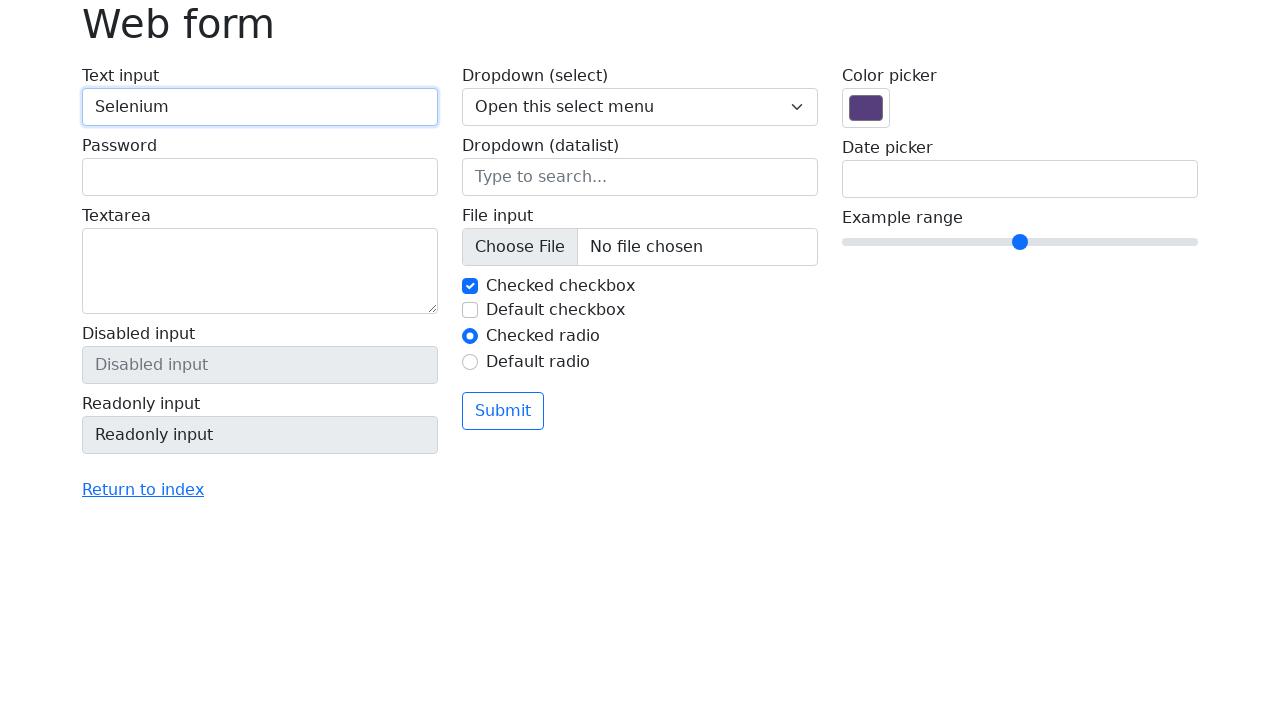

Clicked submit button at (503, 411) on button
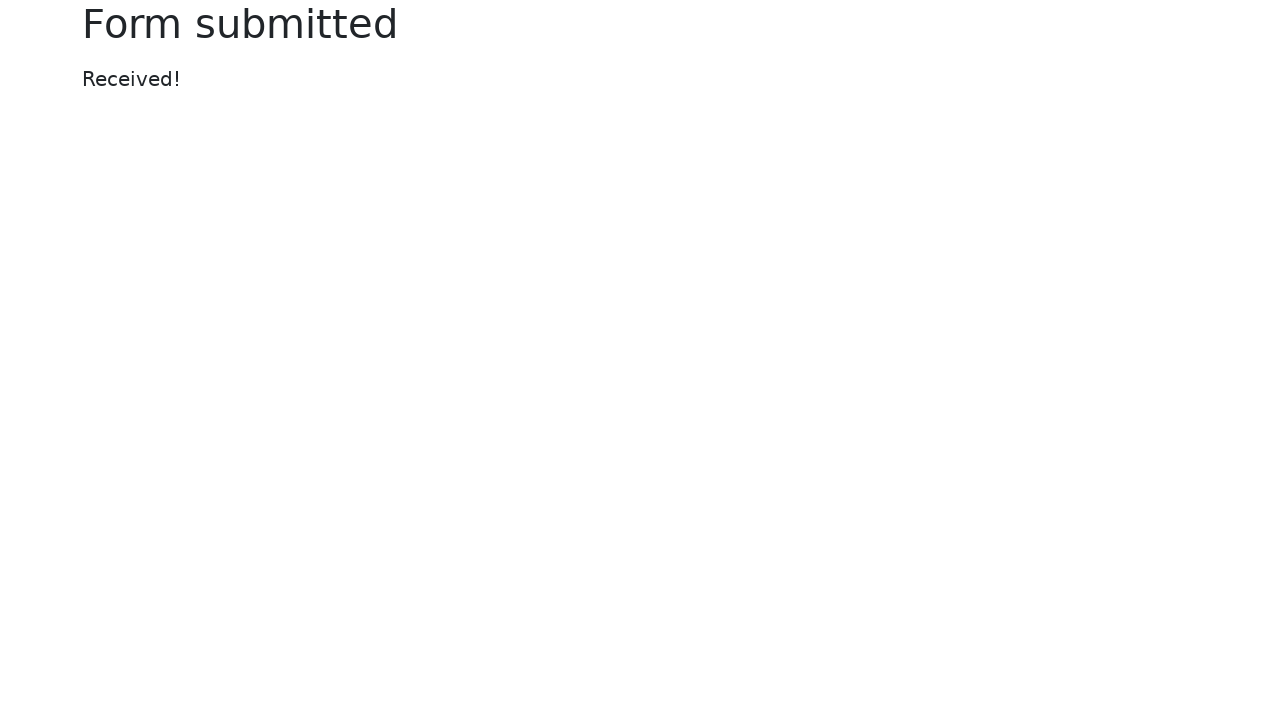

Success message element loaded
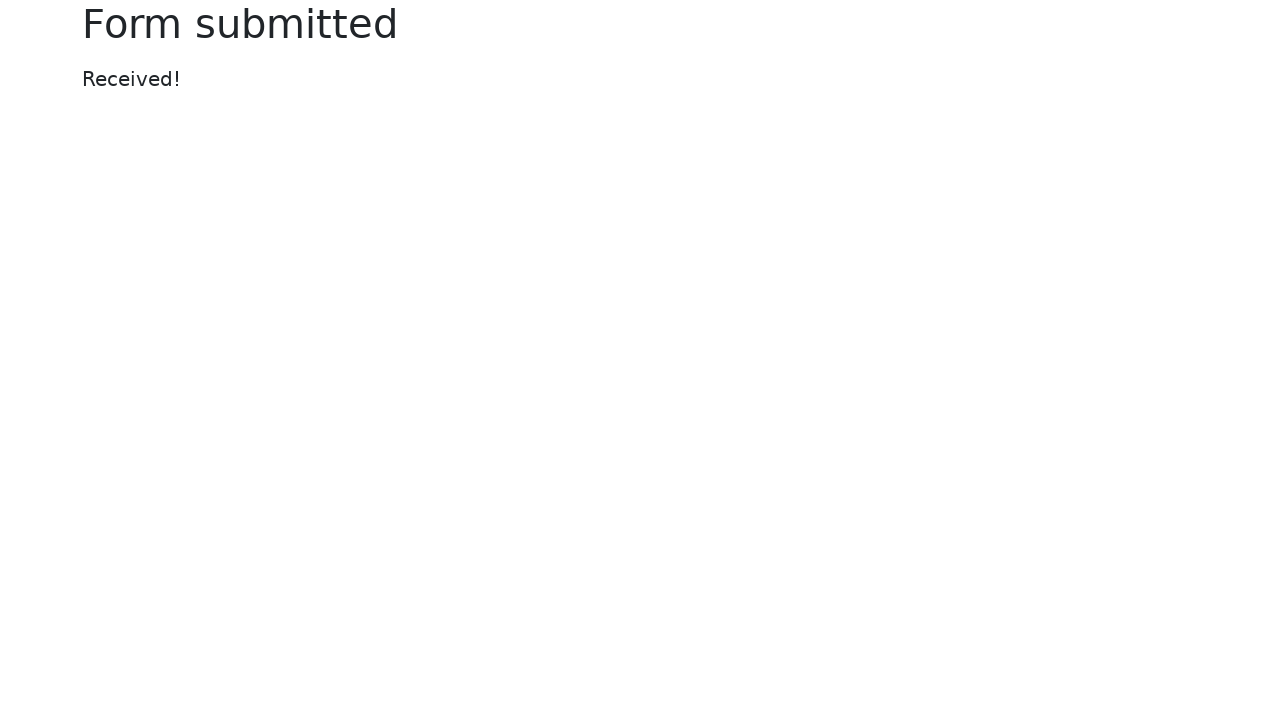

Located success message element
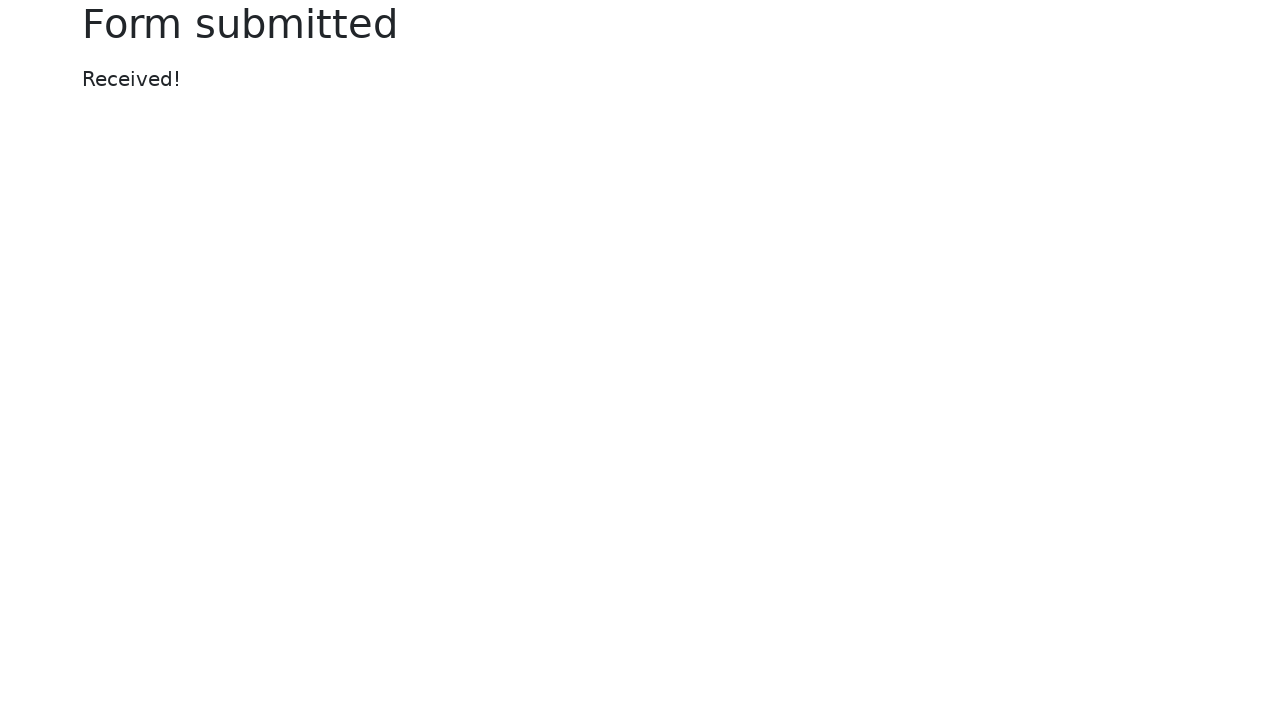

Retrieved message text: 'Received!'
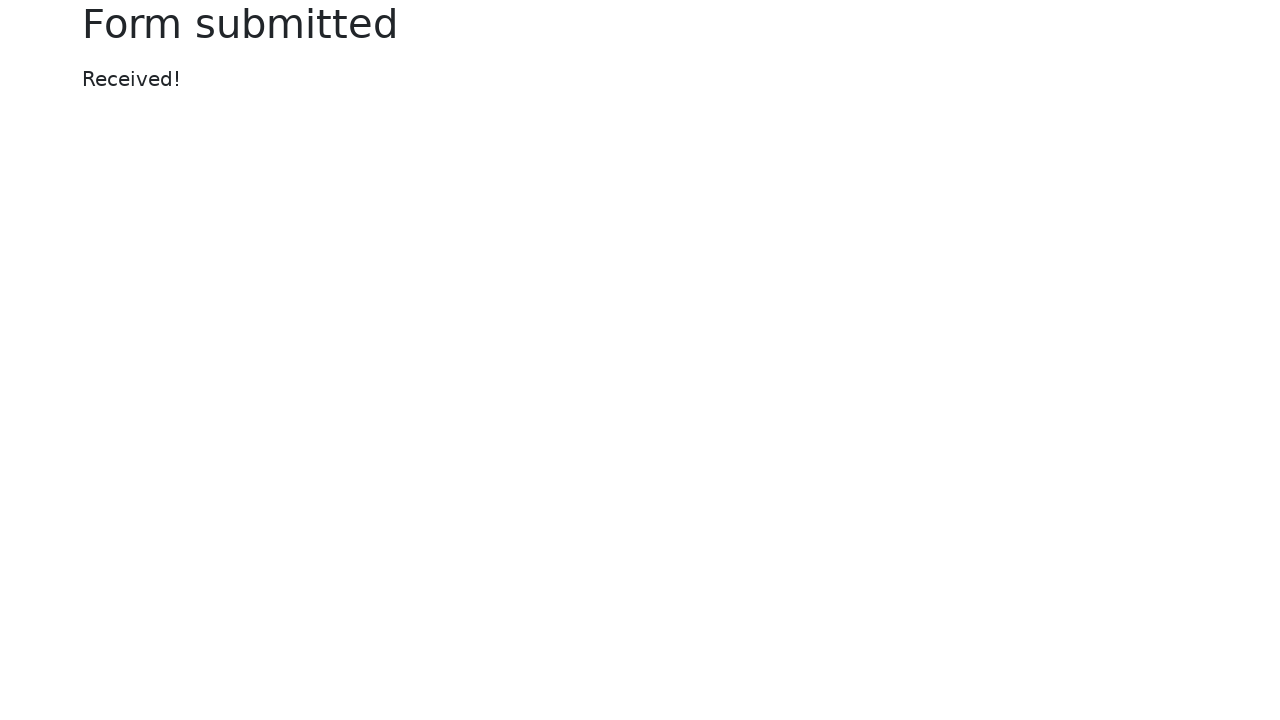

Verified success message equals 'Received!'
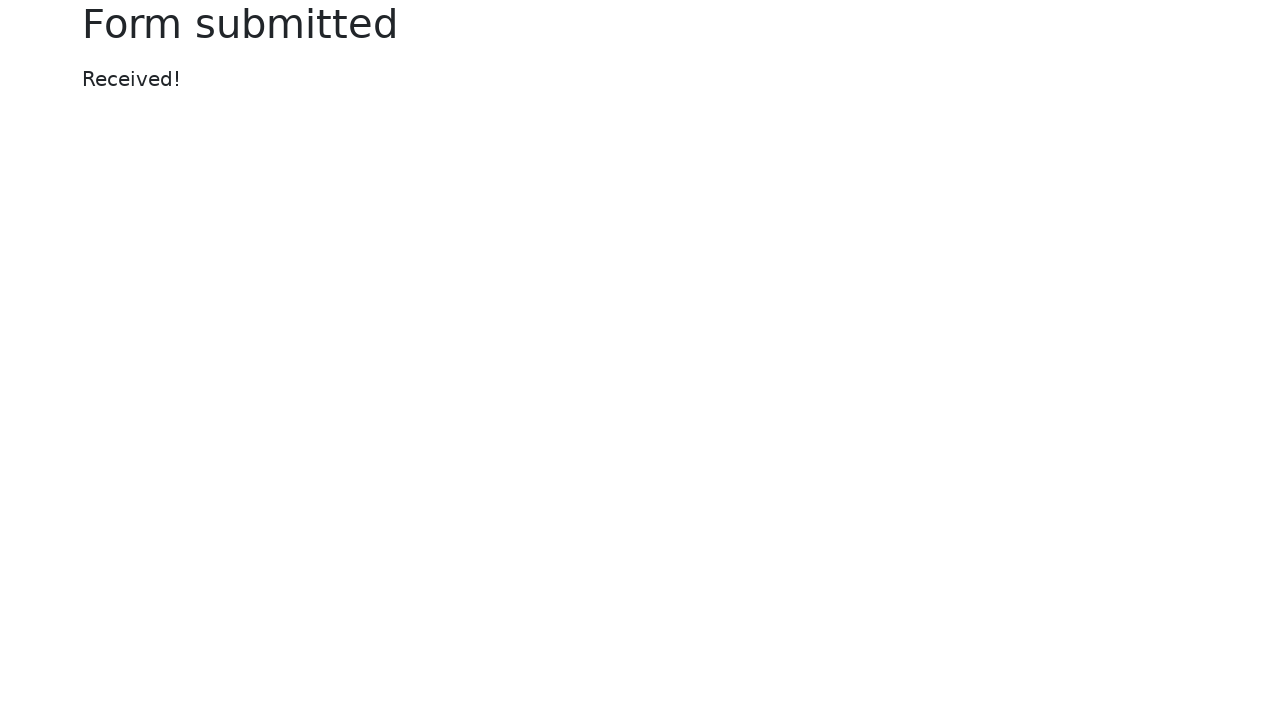

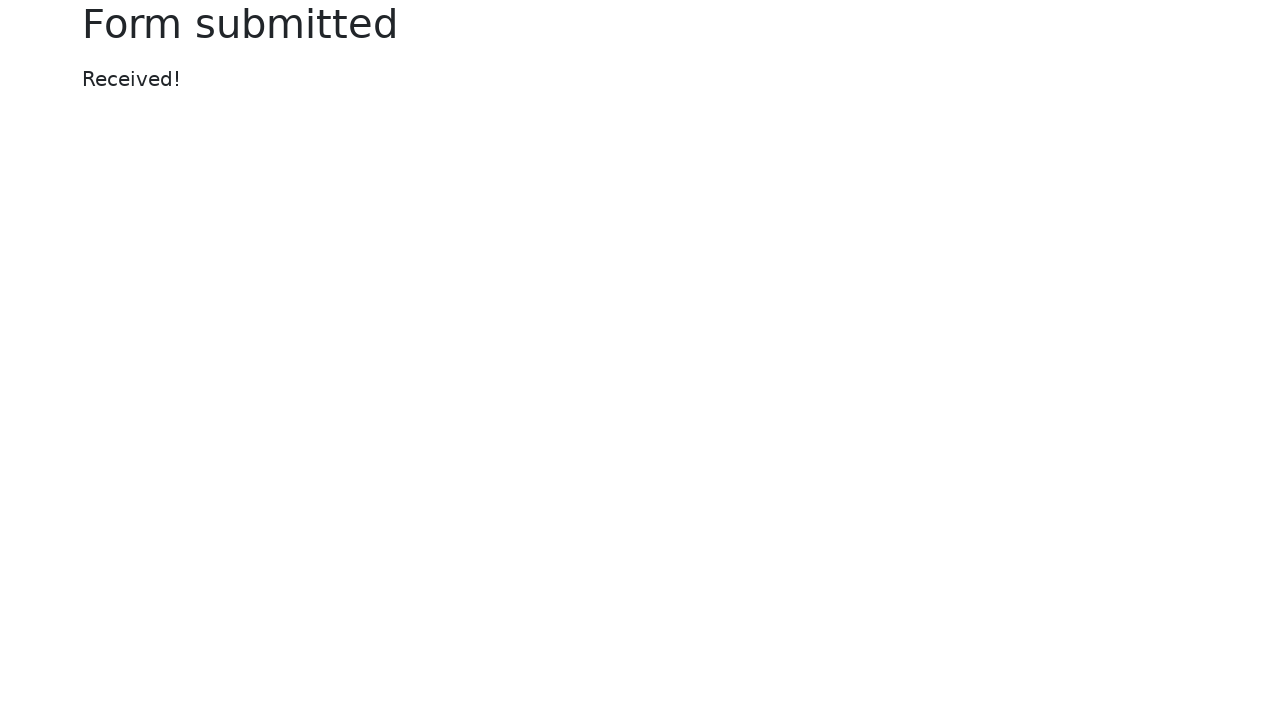